Tests a calendar date picker by selecting a specific date (June 15, 2027) through the calendar navigation interface and verifies the selected values are correctly displayed in the input fields.

Starting URL: https://rahulshettyacademy.com/seleniumPractise/#/offers

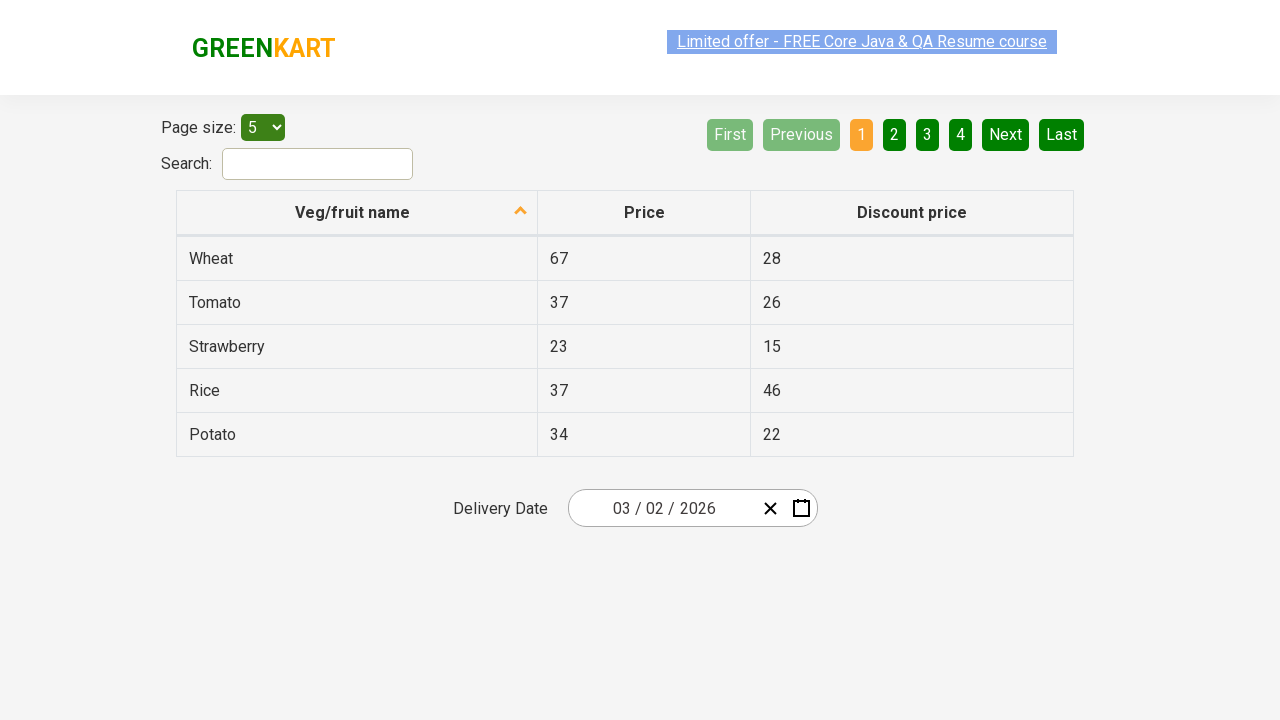

Clicked date picker input group to open calendar at (662, 508) on .react-date-picker__inputGroup
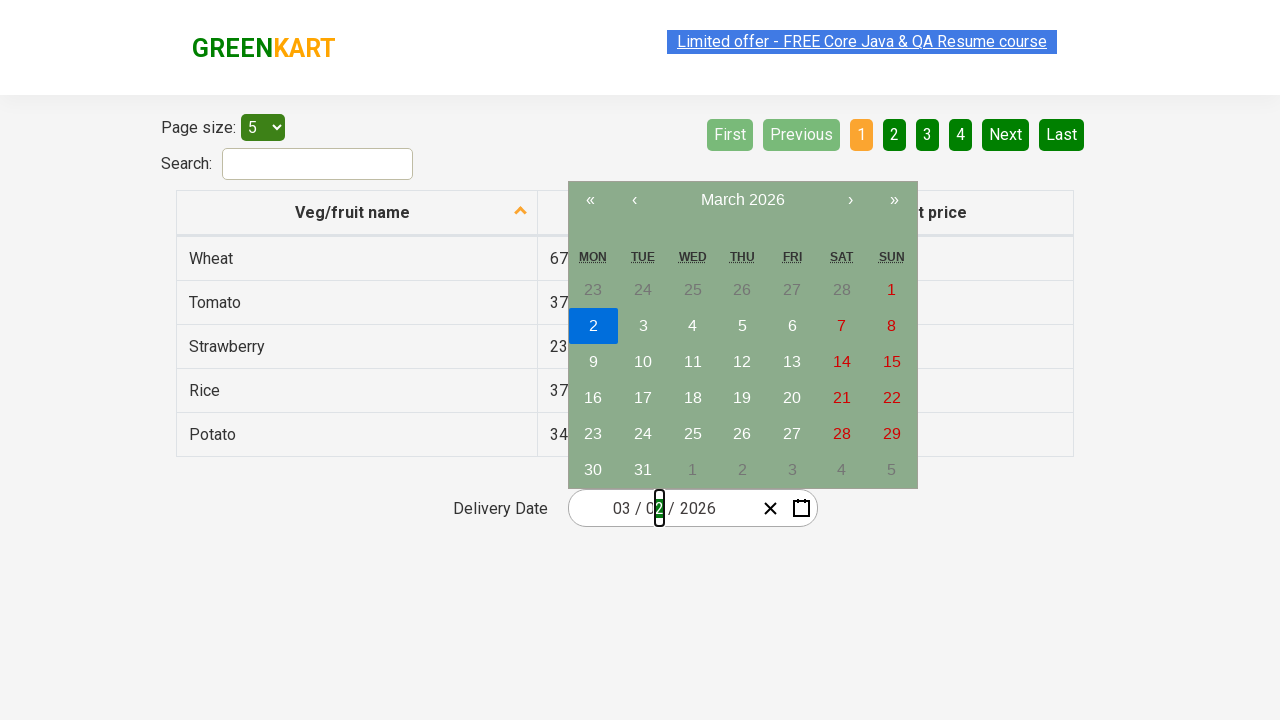

Clicked navigation label to navigate to month view at (742, 200) on .react-calendar__navigation__label
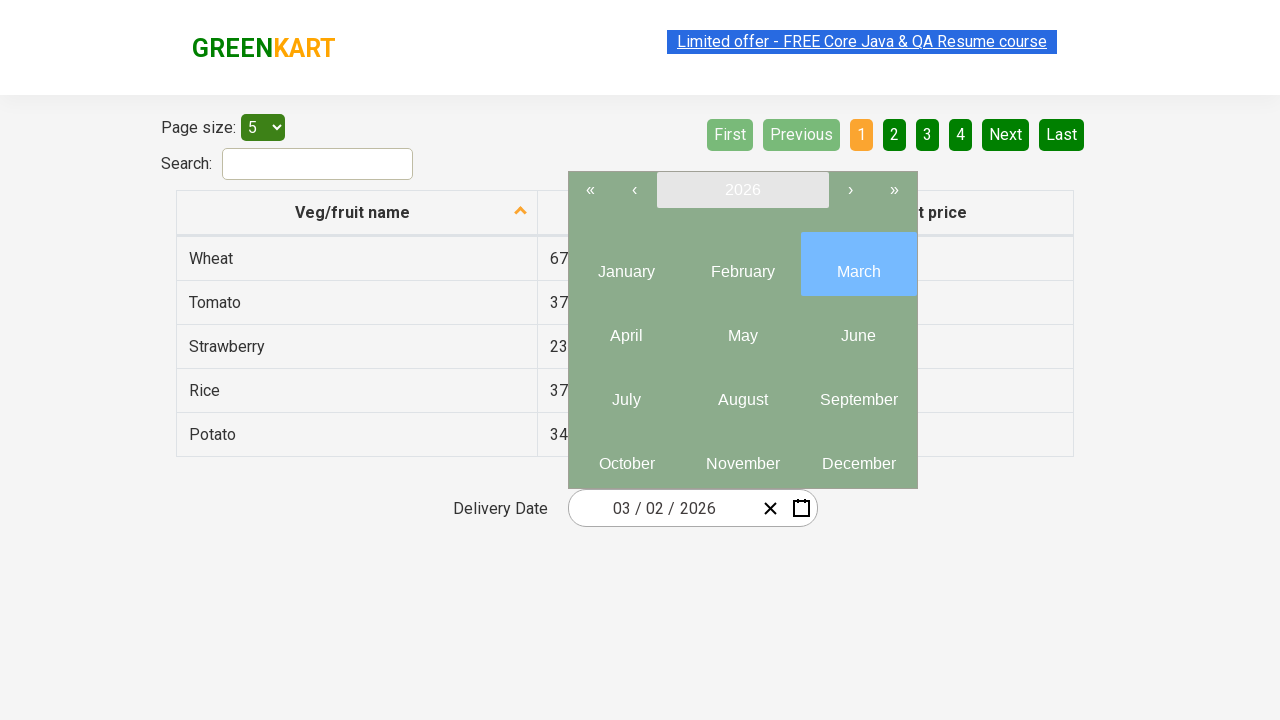

Clicked navigation label again to navigate to year view at (742, 190) on .react-calendar__navigation__label
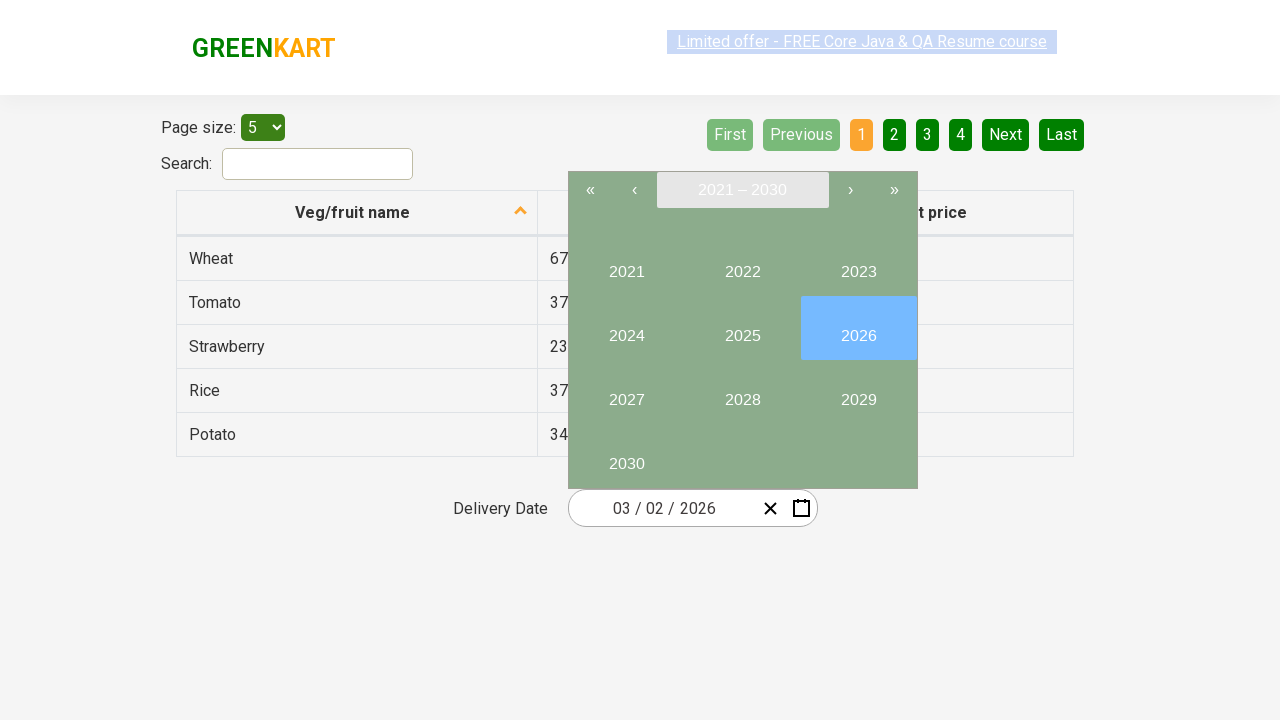

Selected target year 2027 at (626, 392) on //button[text()='2027']
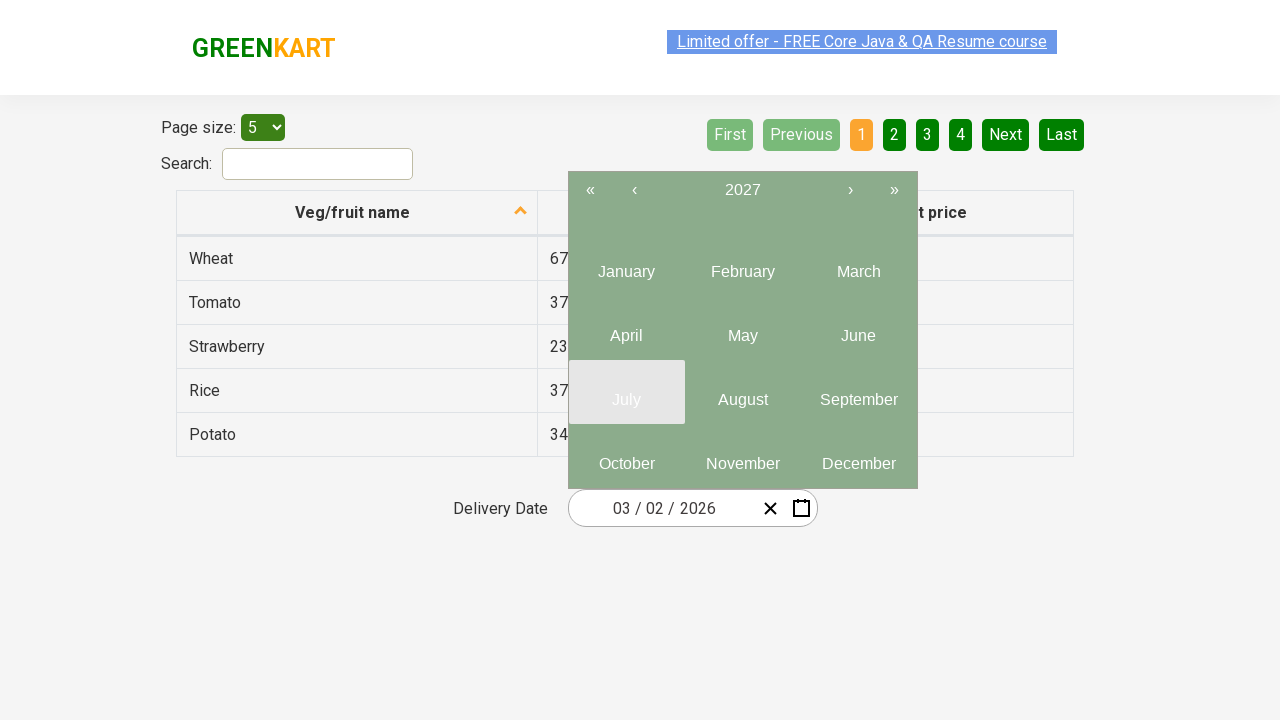

Selected target month (June) at (858, 328) on .react-calendar__year-view__months__month >> nth=5
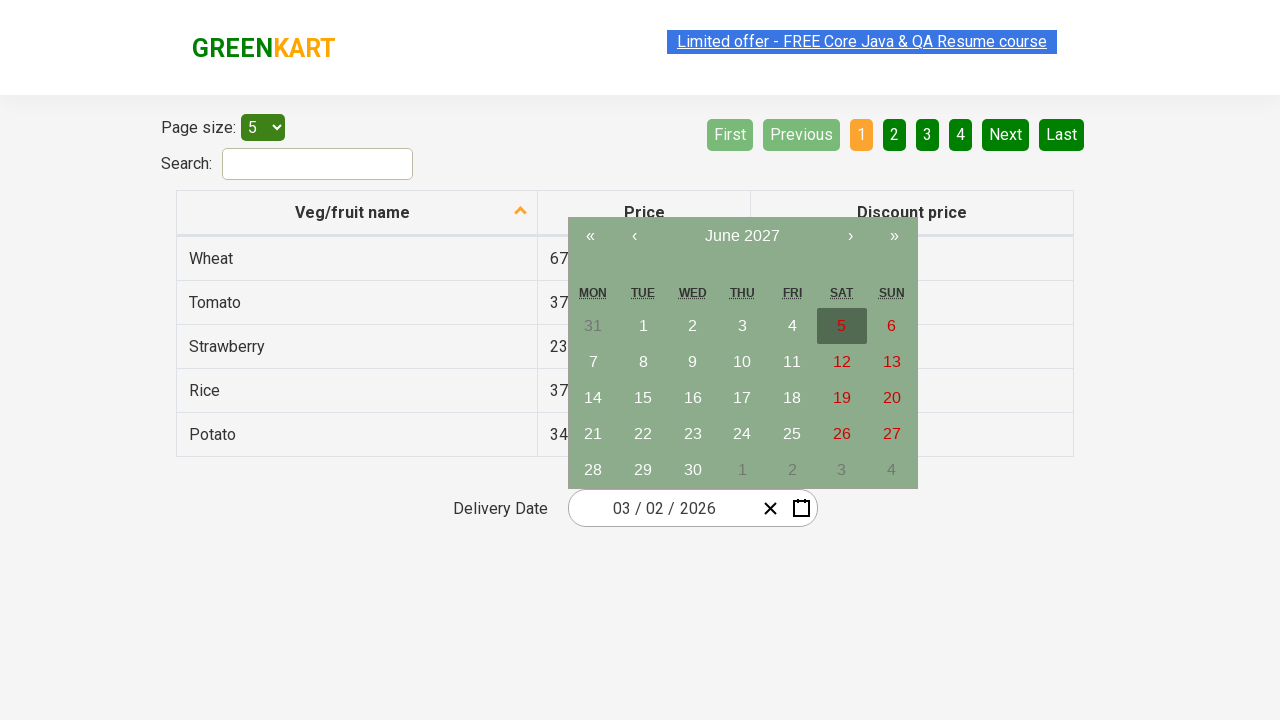

Selected target date 15 at (643, 398) on //abbr[text()='15']
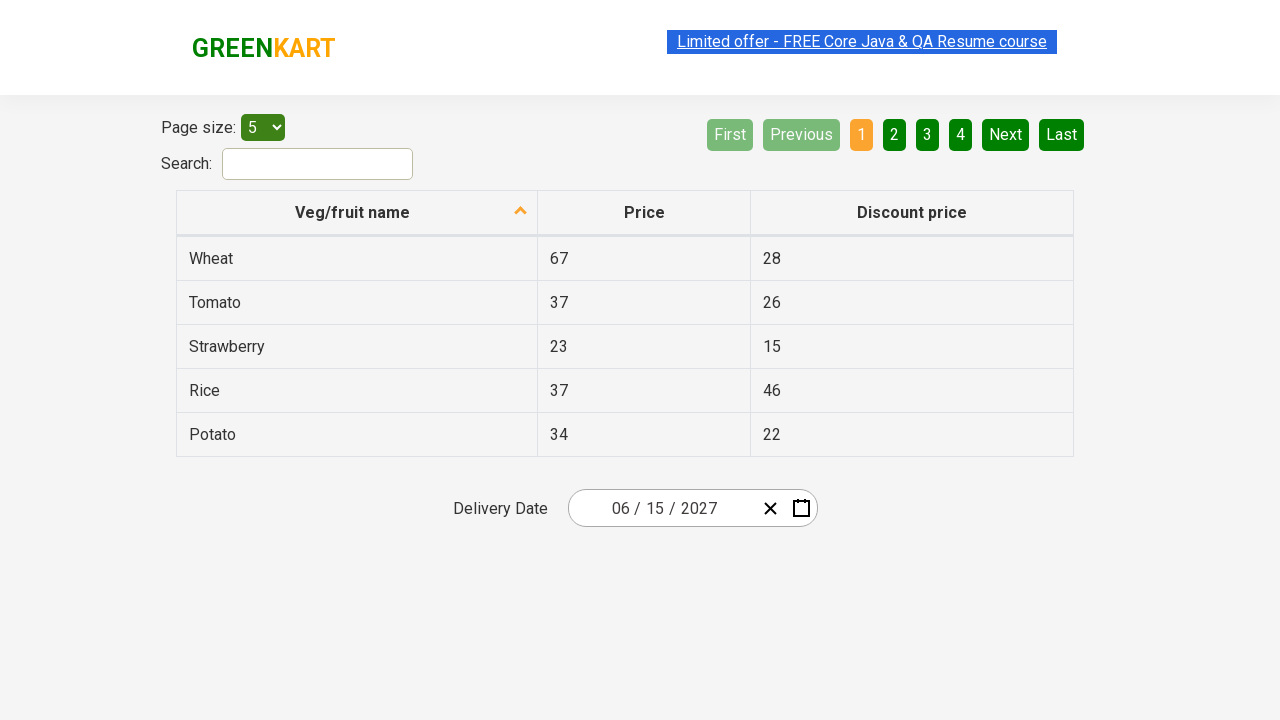

Waited for date picker input fields to update
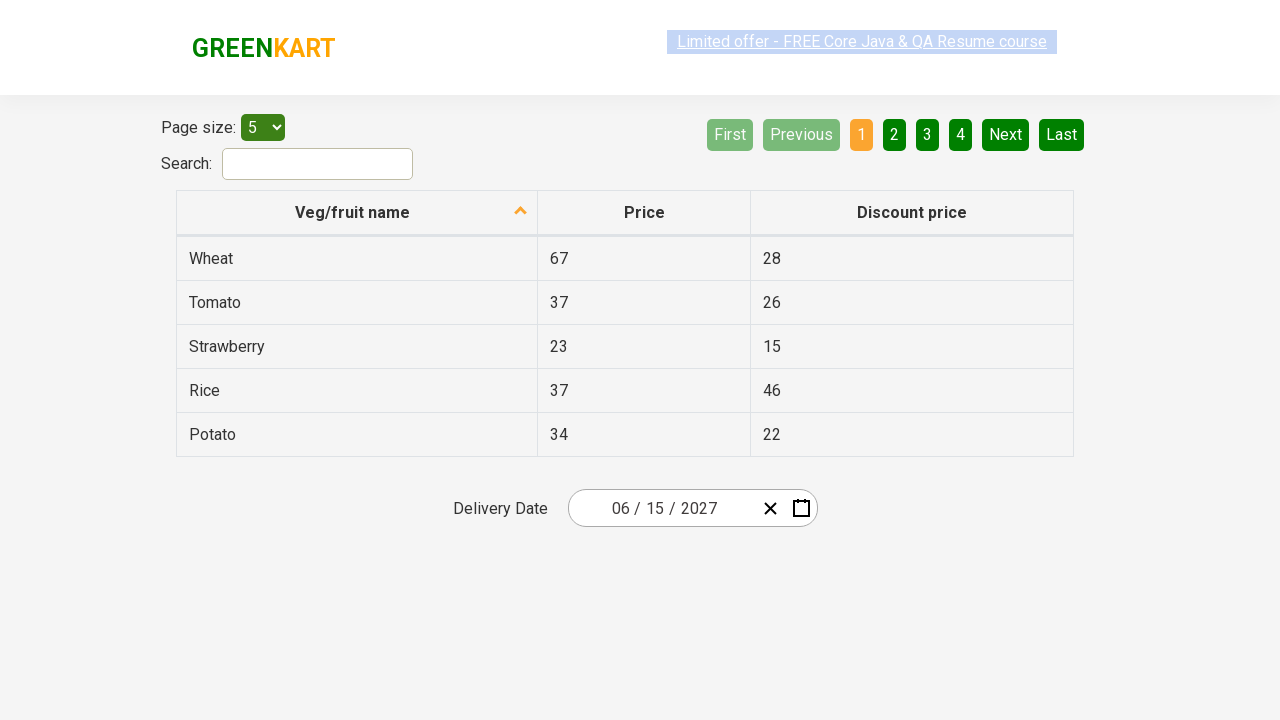

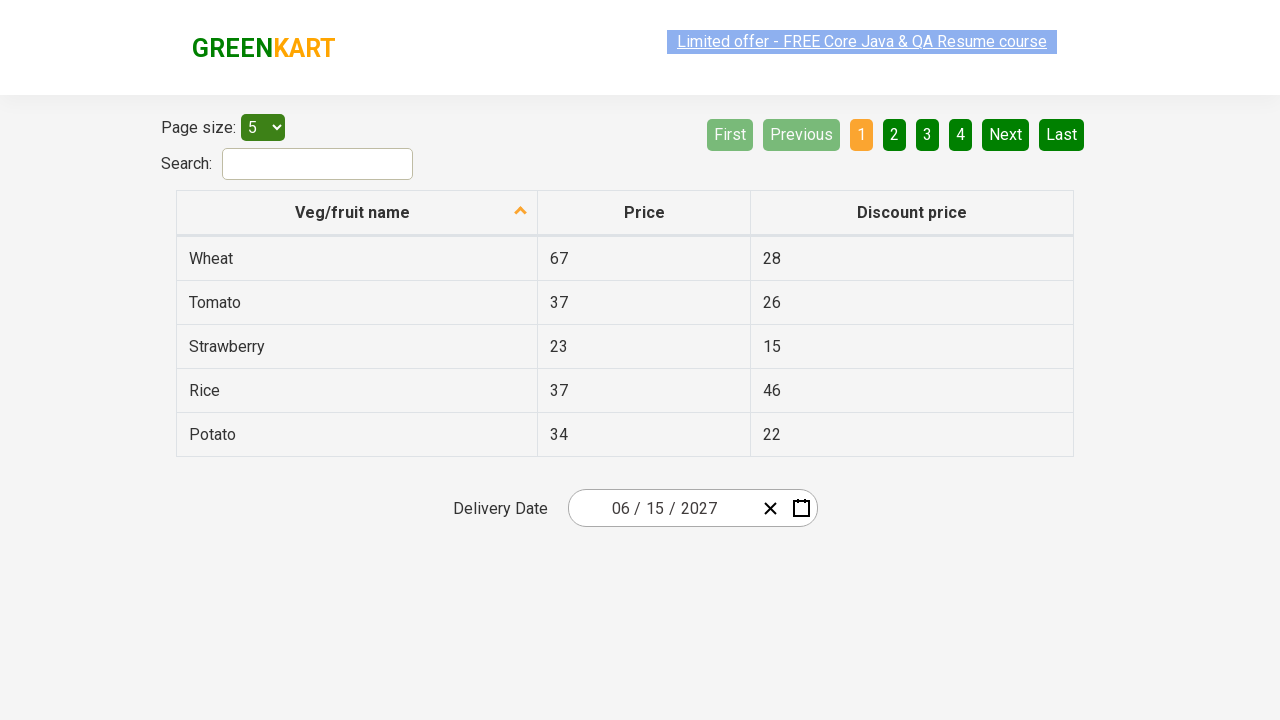